Tests adding a task and viewing it at the Active filter

Starting URL: https://todomvc4tasj.herokuapp.com/

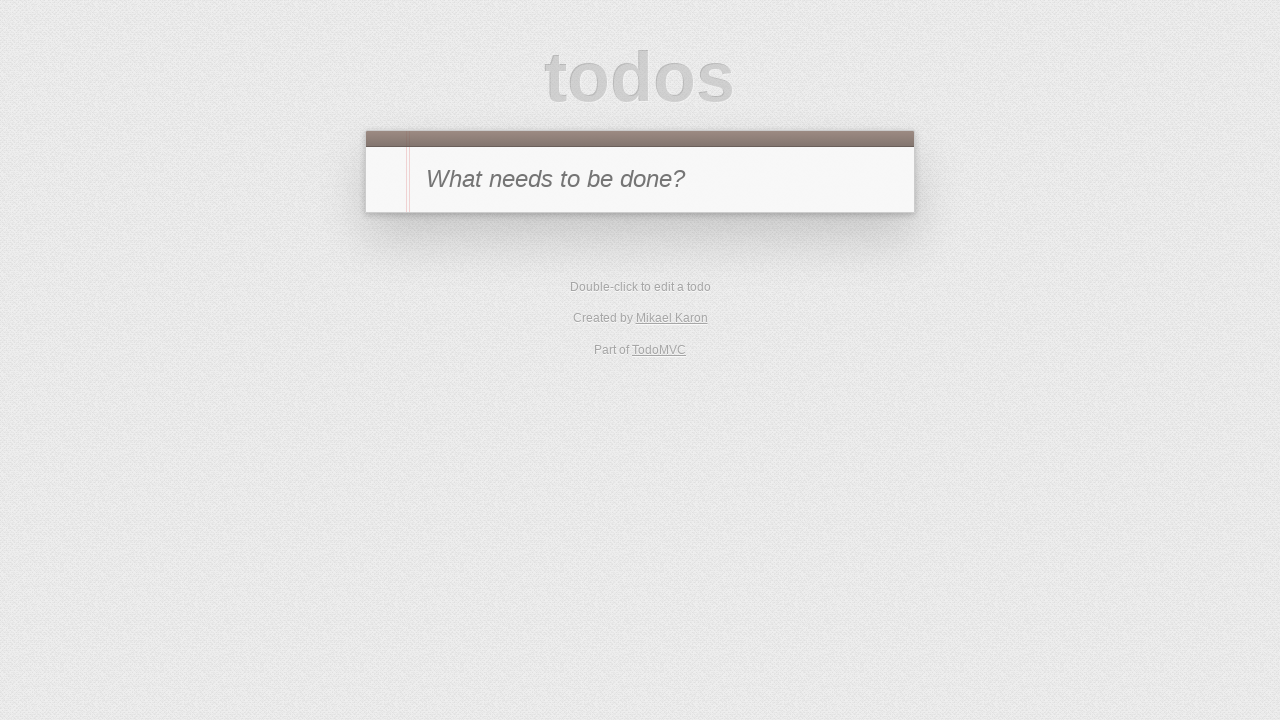

Set localStorage with one active task
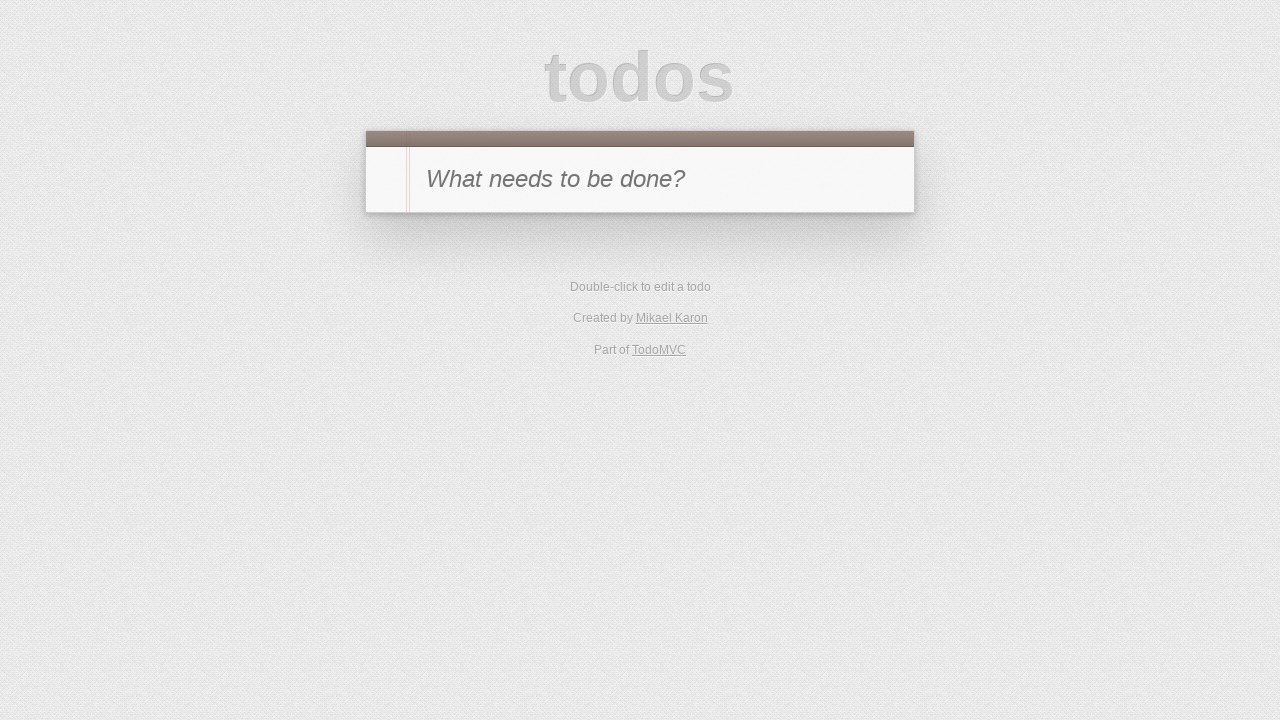

Reloaded page to load task from localStorage
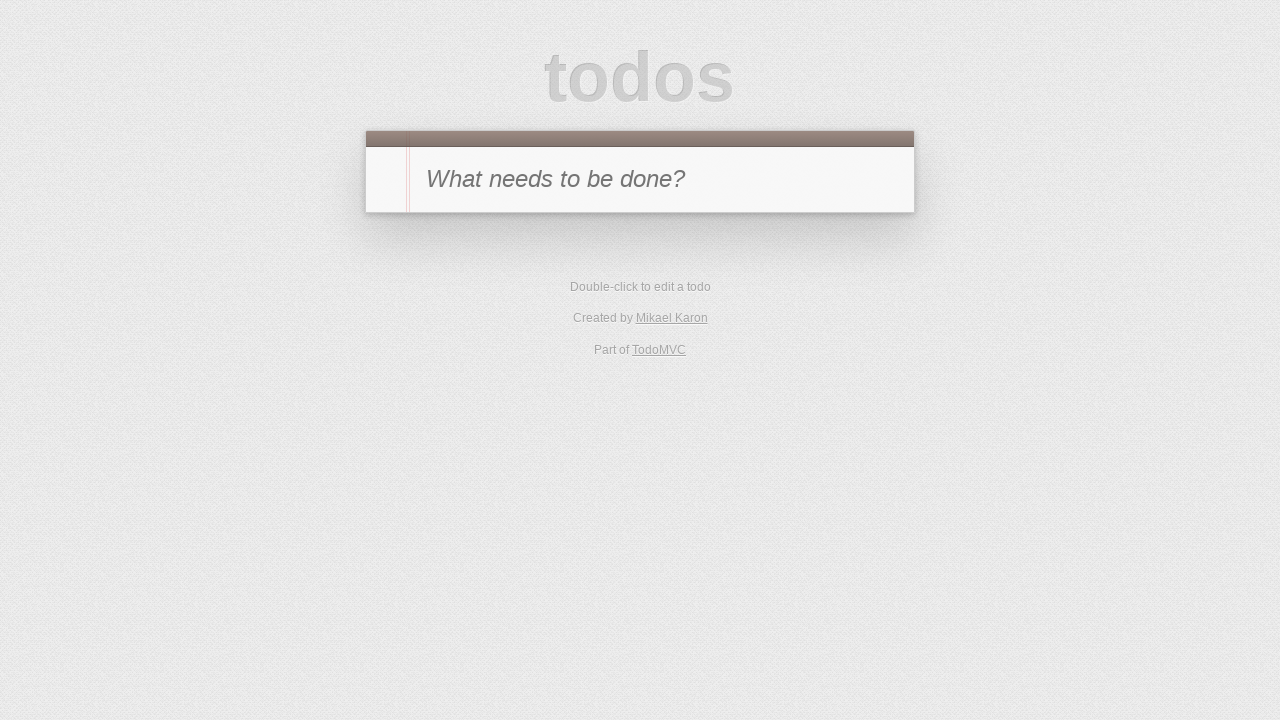

Clicked Active filter button at (614, 291) on [href='#/active']
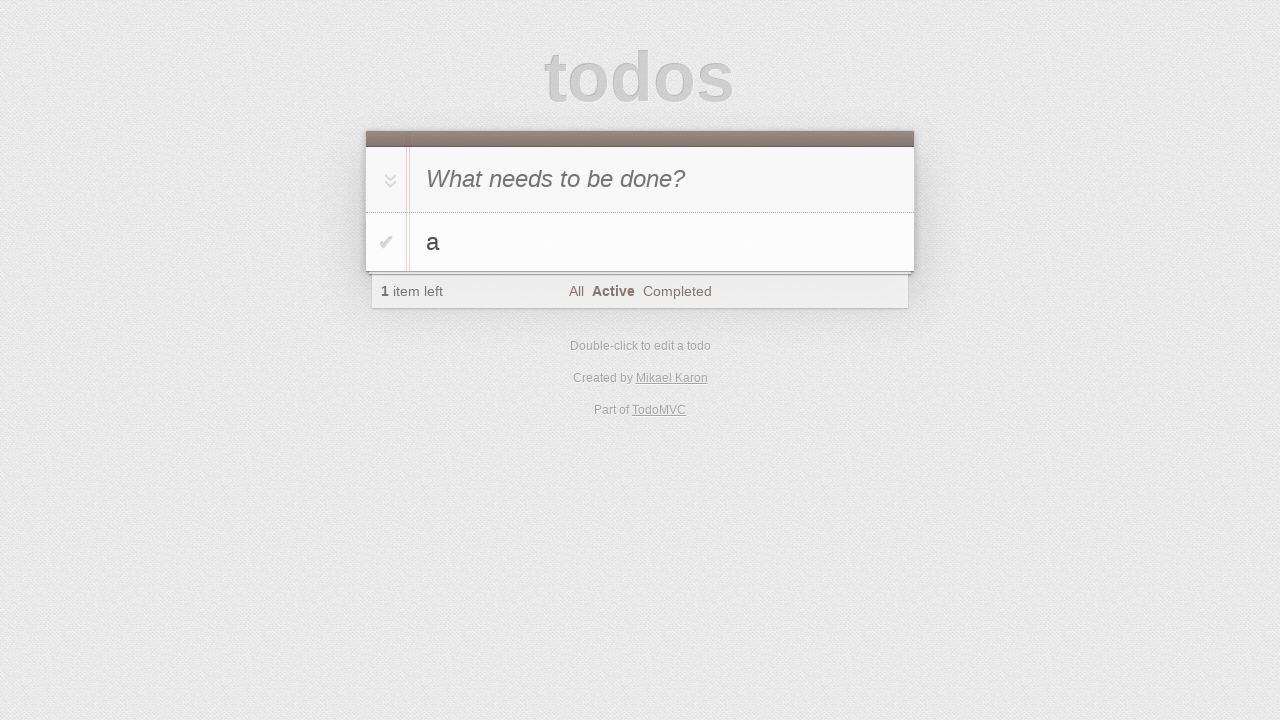

Verified active task 'a' is visible in todo list
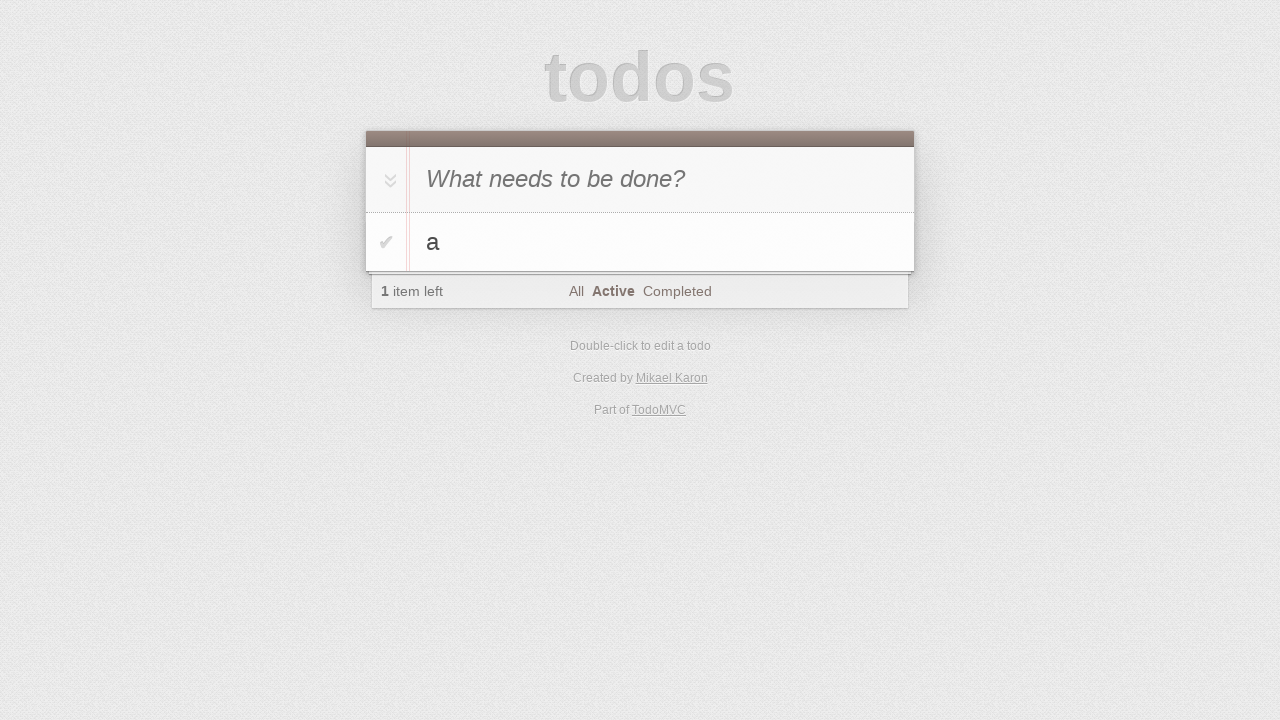

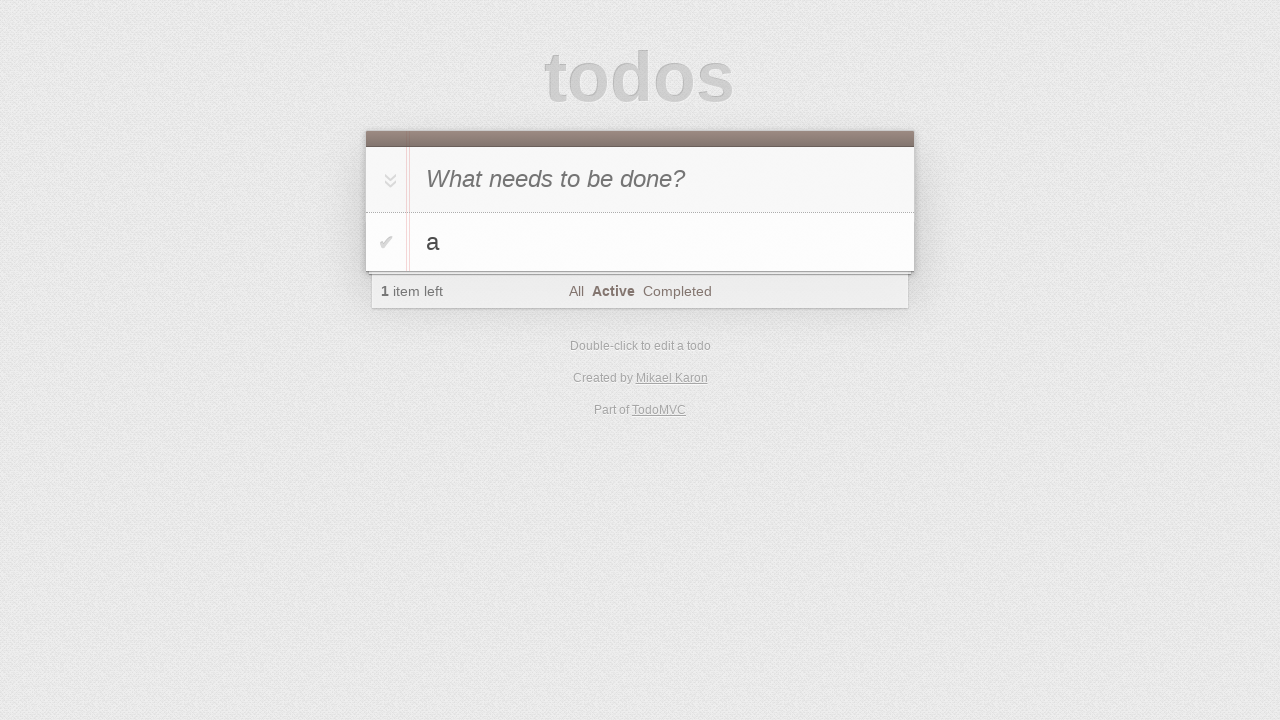